Tests a math quiz form by reading two numbers from the page, calculating their sum, selecting the result from a dropdown, and submitting the form.

Starting URL: http://suninjuly.github.io/selects1.html

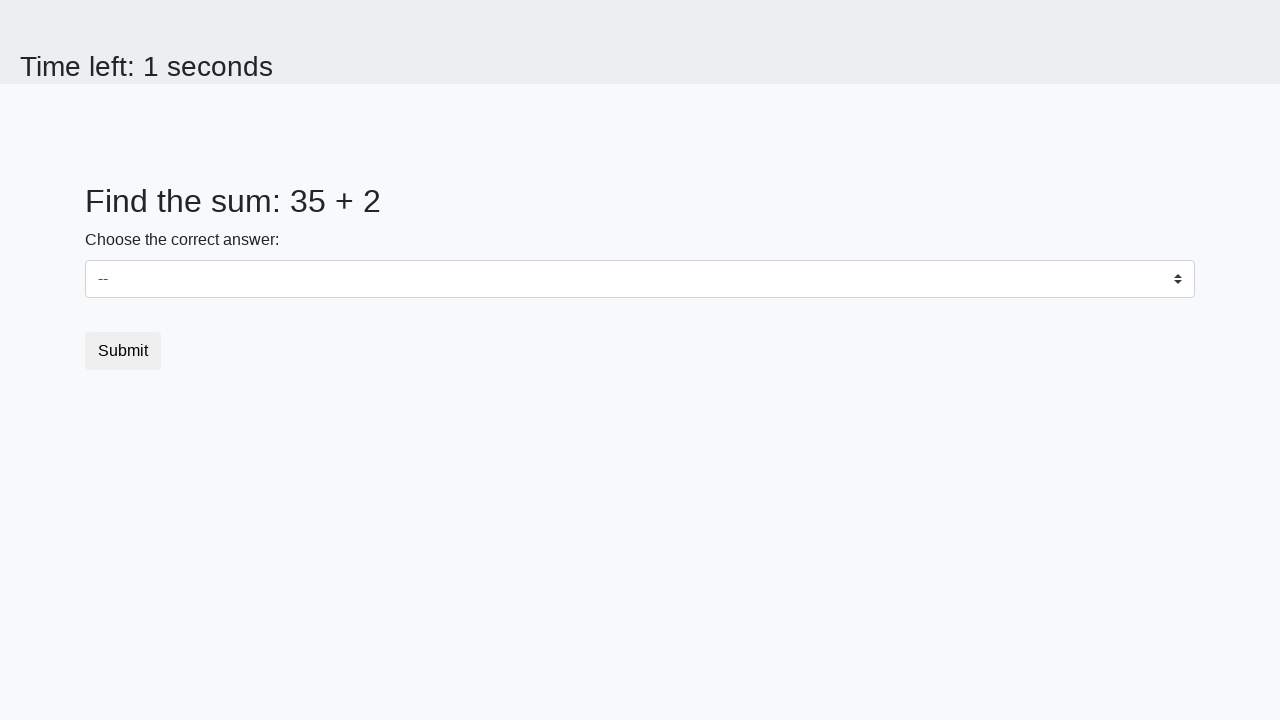

Read first number from page
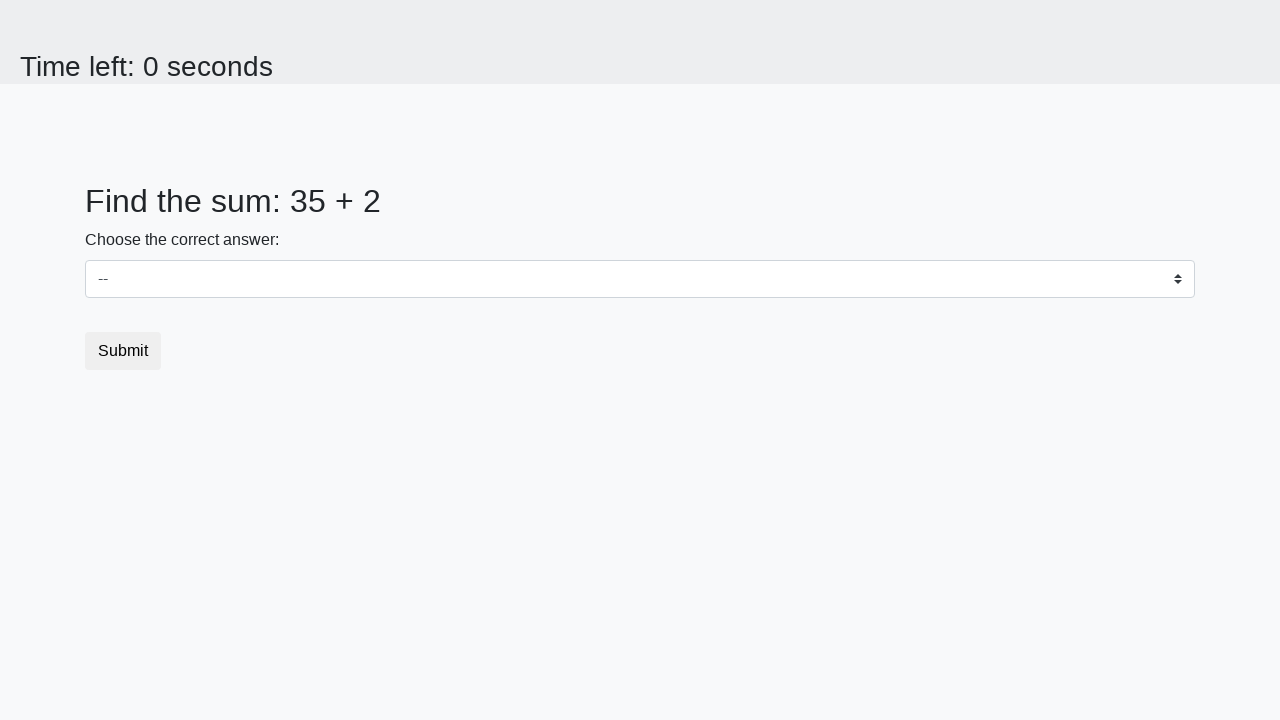

Read second number from page
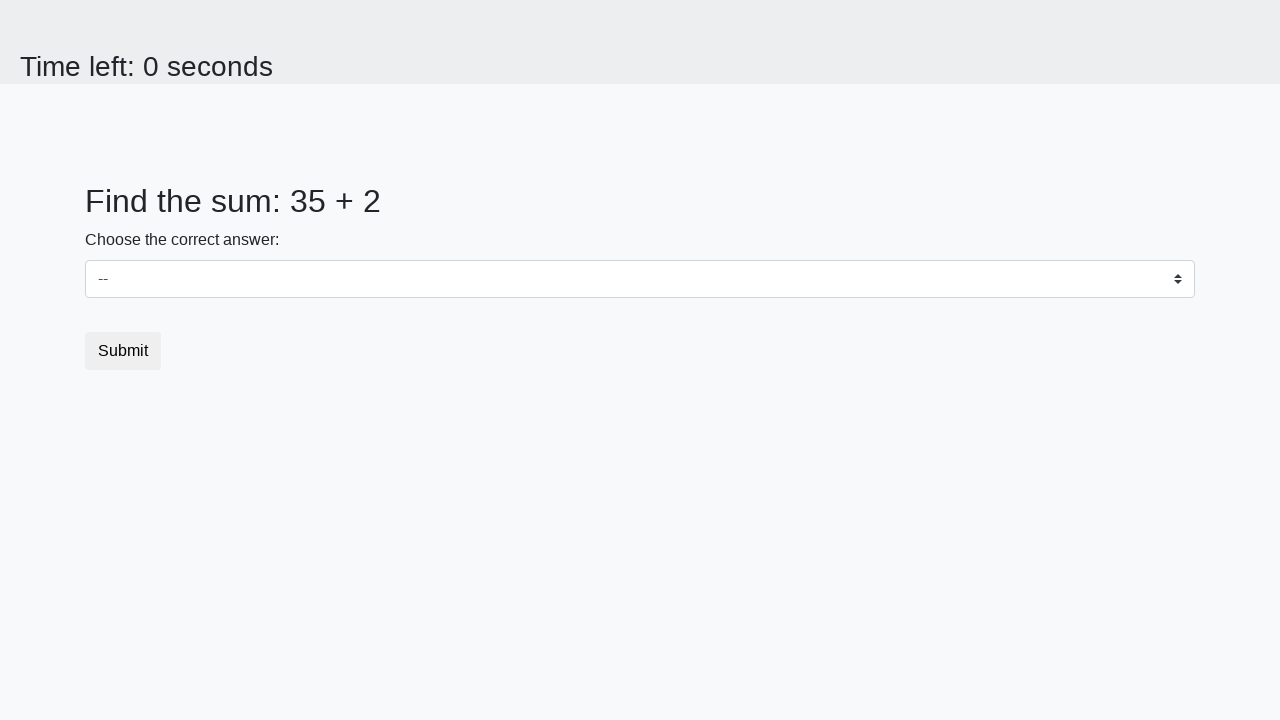

Calculated sum: 35 + 2 = 37
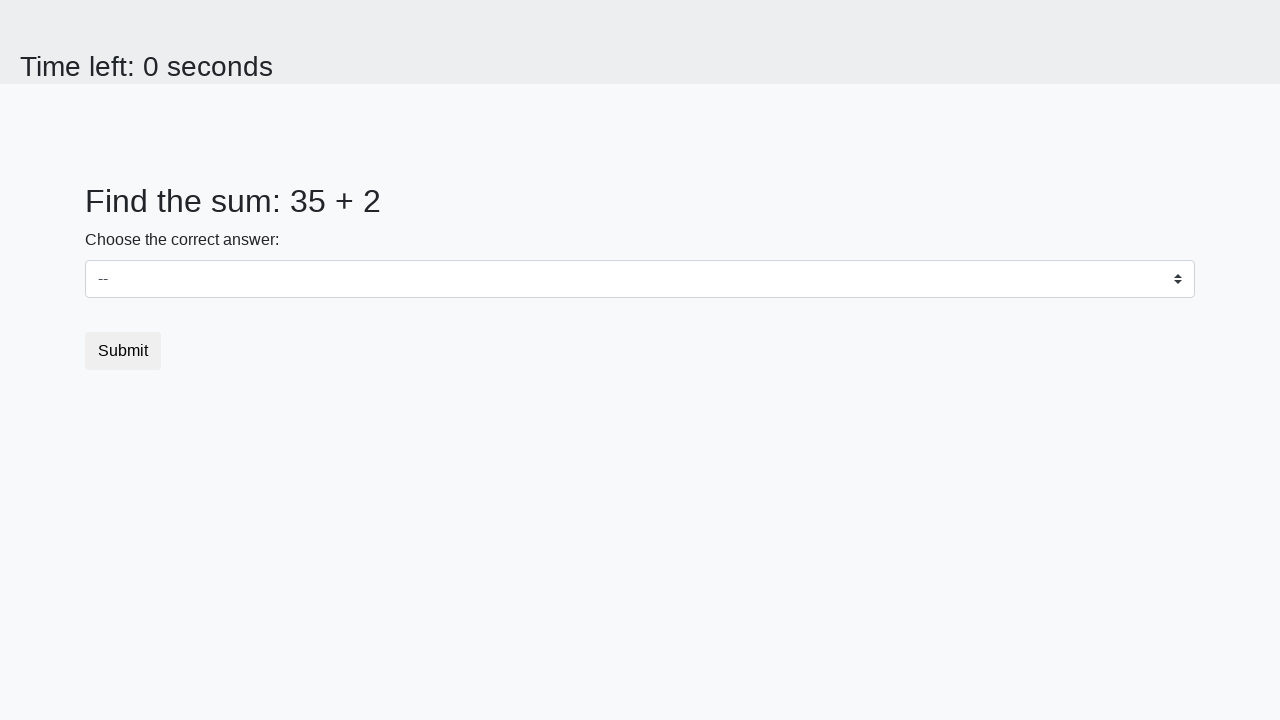

Selected 37 from dropdown on #dropdown
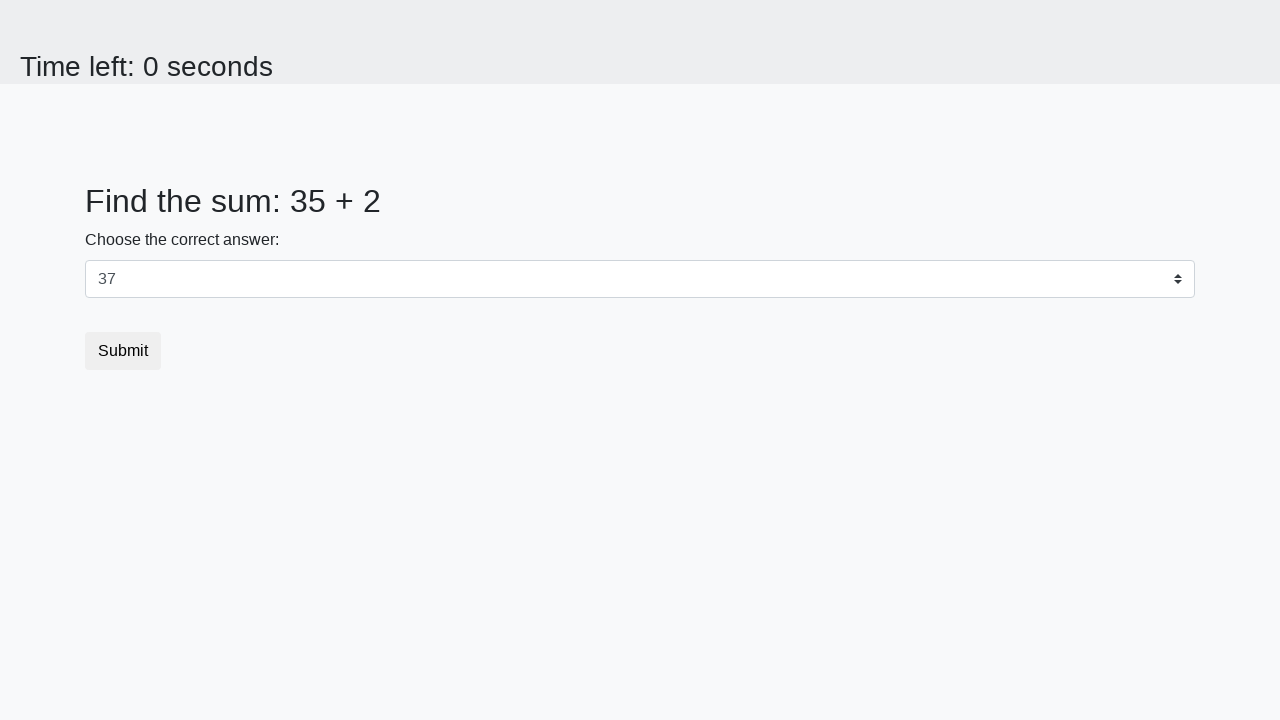

Clicked submit button at (123, 351) on .btn
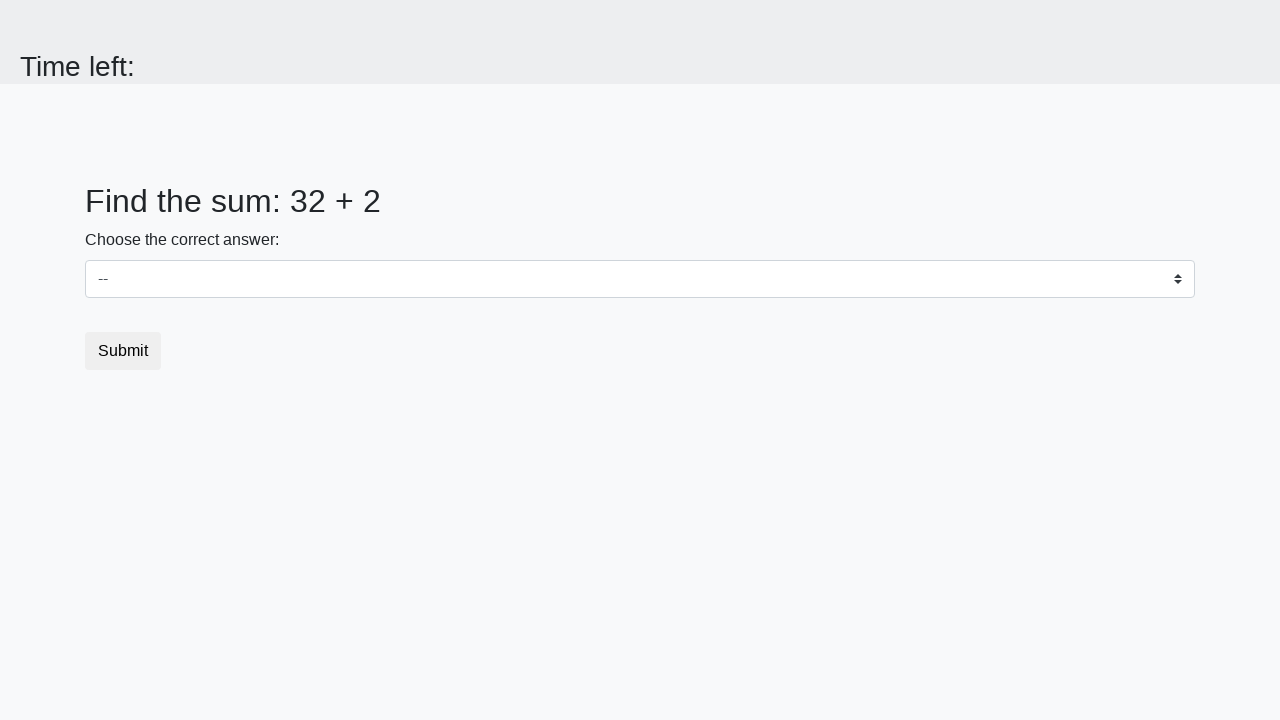

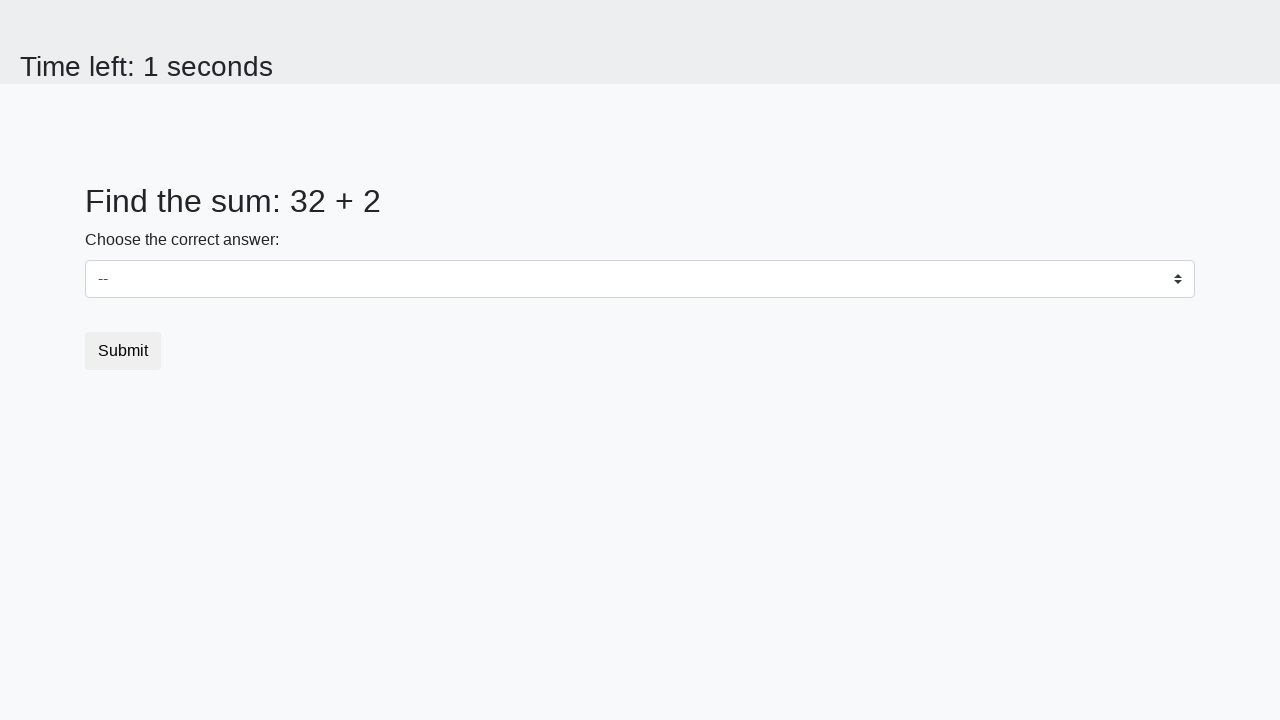